Tests adding jQuery Growl notifications to a web page by injecting jQuery and jQuery Growl libraries via JavaScript, then displaying notification messages on the page.

Starting URL: http://the-internet.herokuapp.com

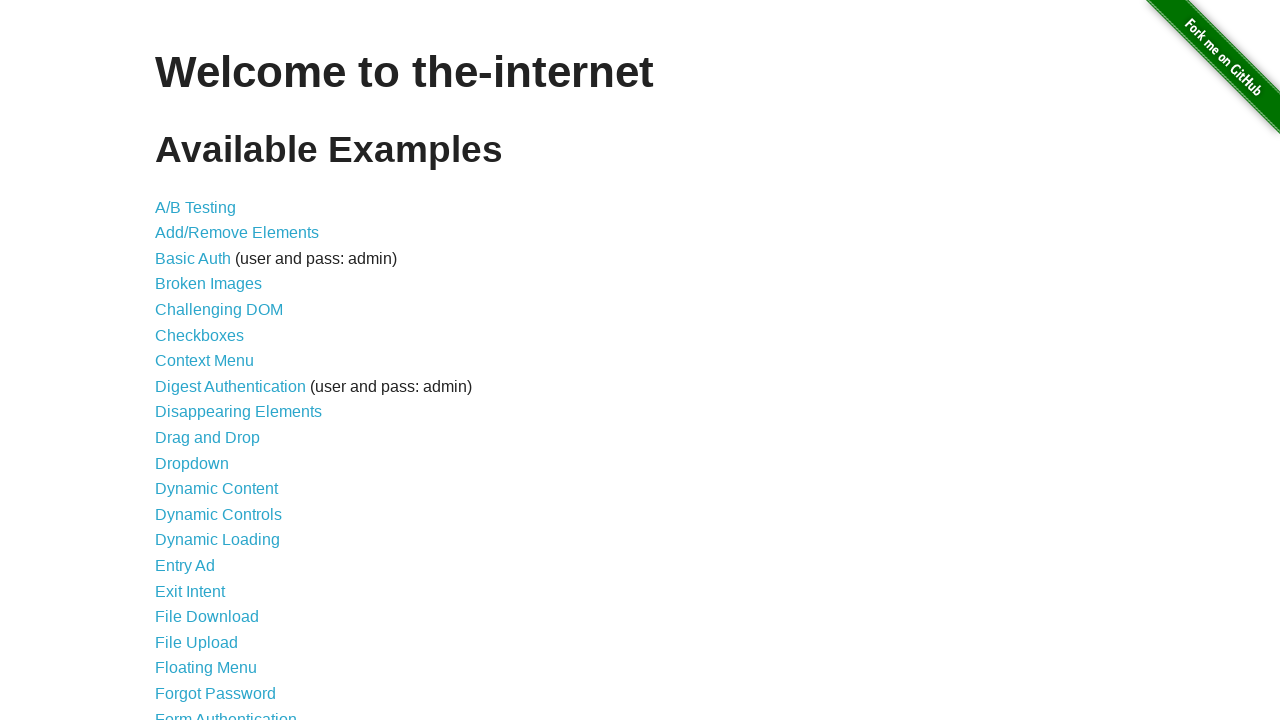

Injected jQuery library into the page if not already present
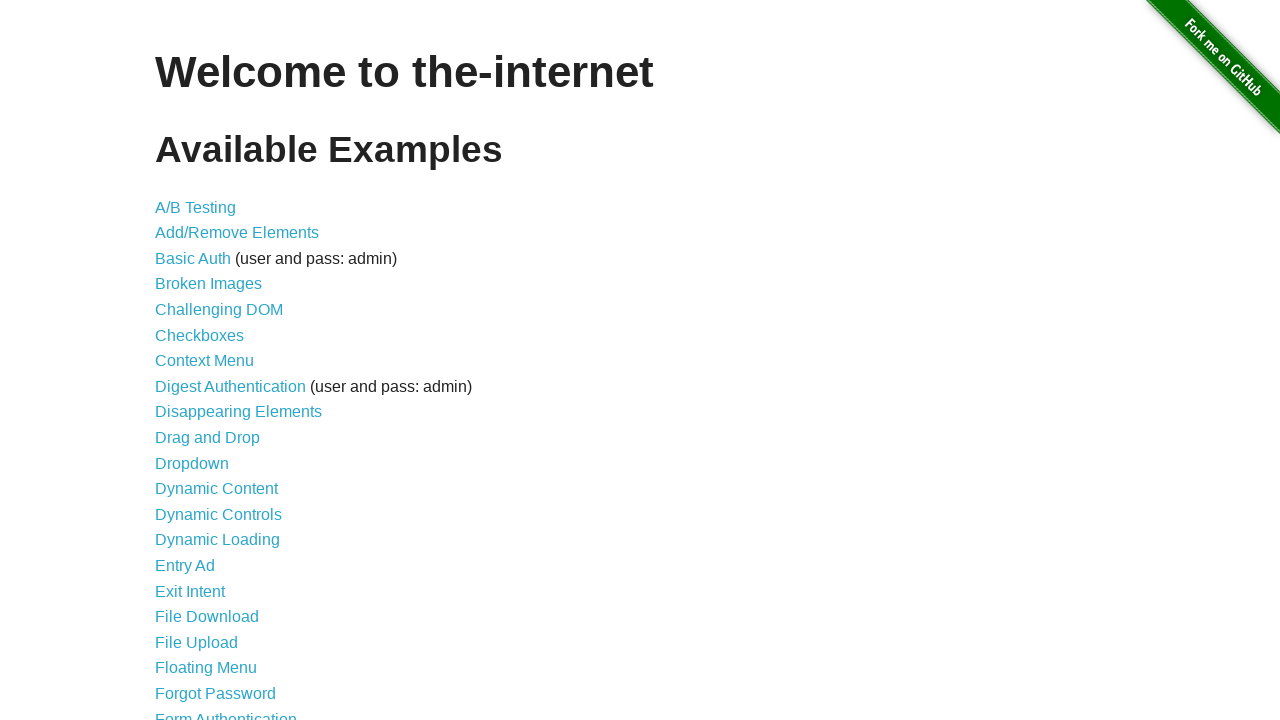

jQuery library loaded successfully
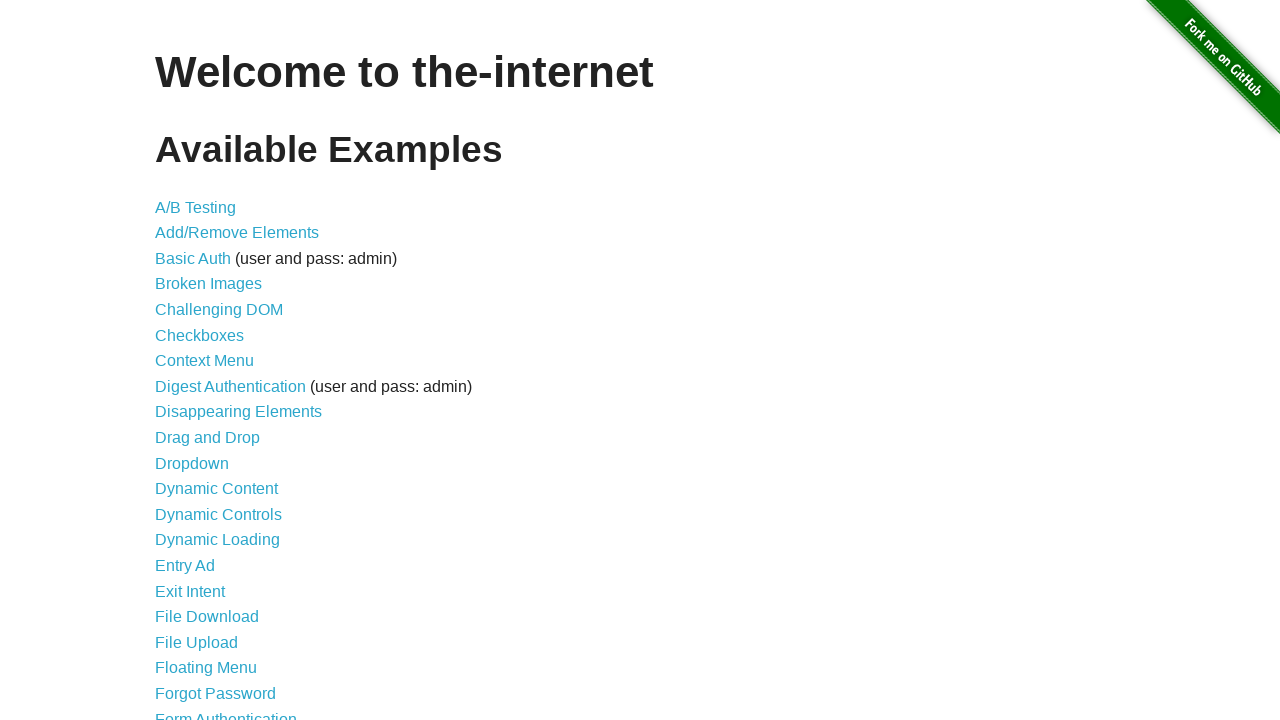

Injected jQuery Growl library script into the page
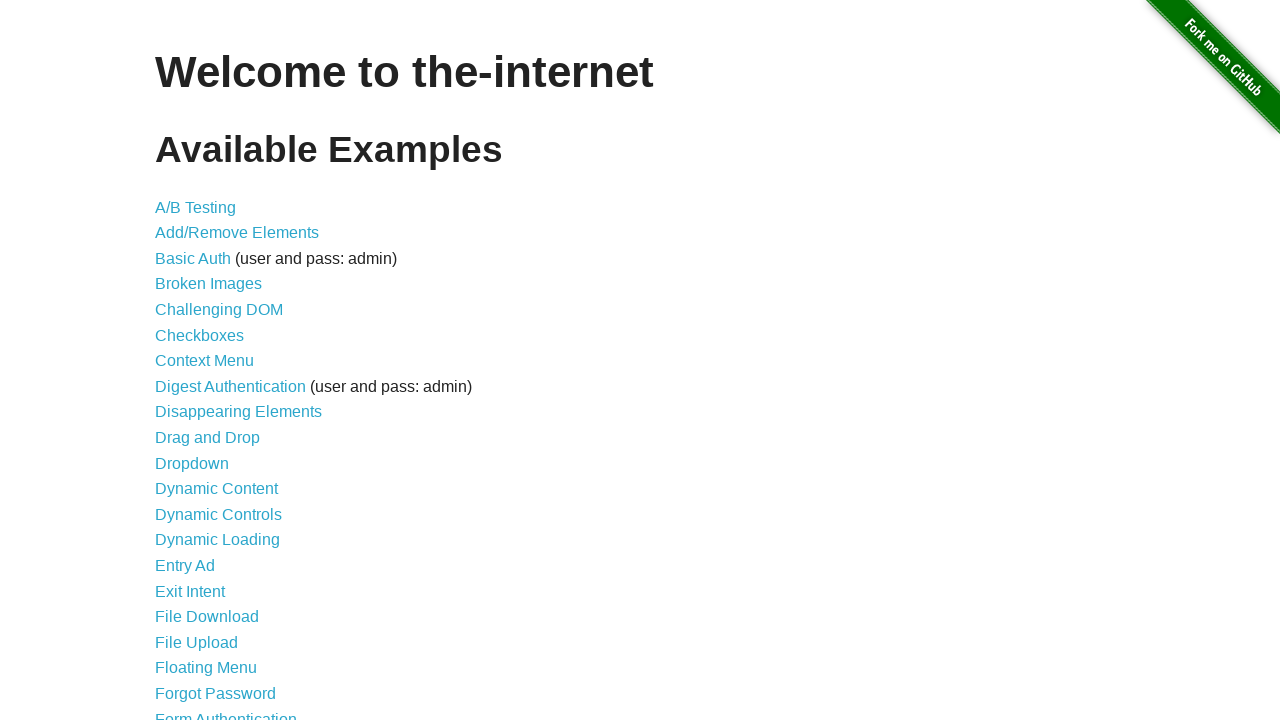

Injected jQuery Growl CSS stylesheet into the page
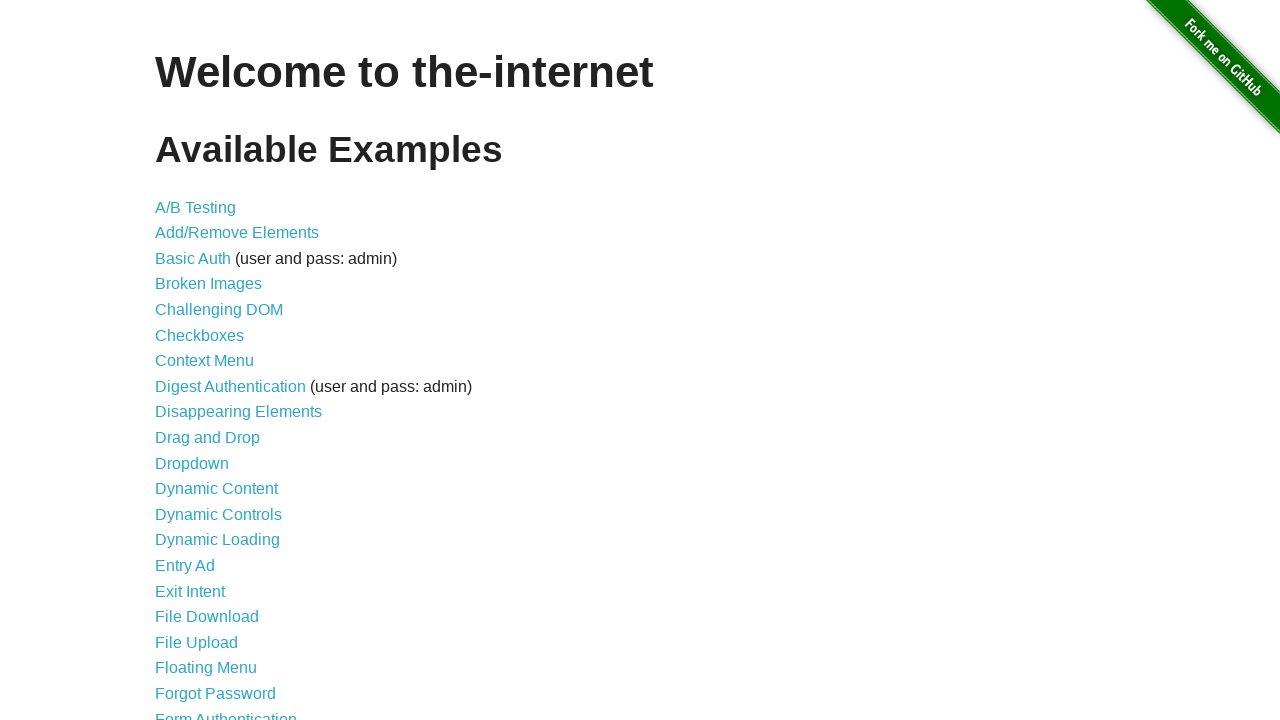

jQuery Growl library fully loaded and ready to use
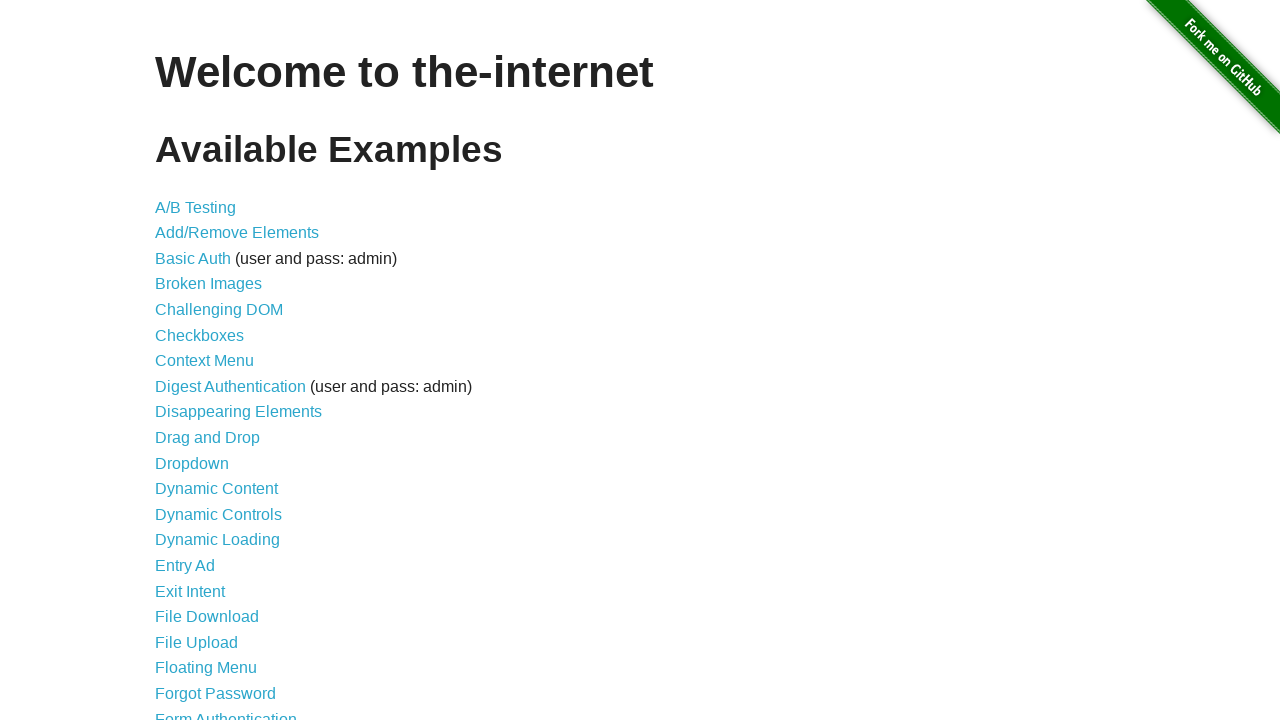

Displayed default growl notification with title 'GET' and message '/'
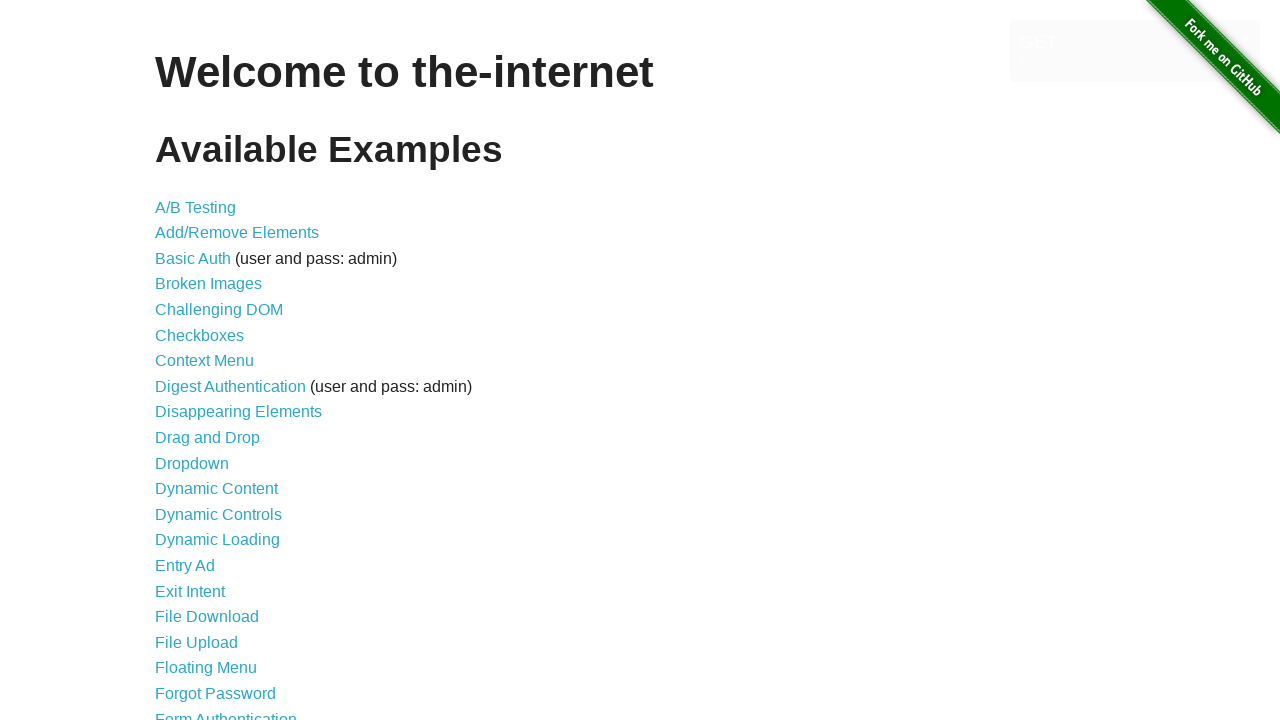

Displayed error growl notification
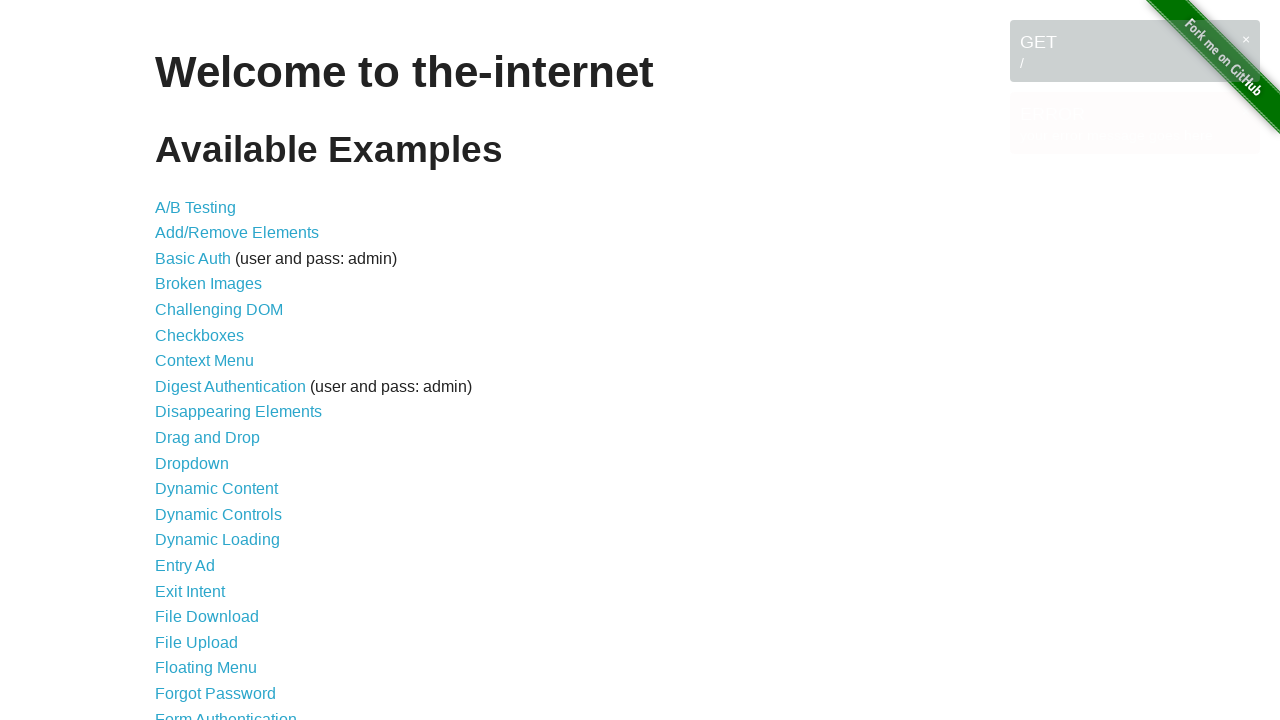

Displayed notice growl notification
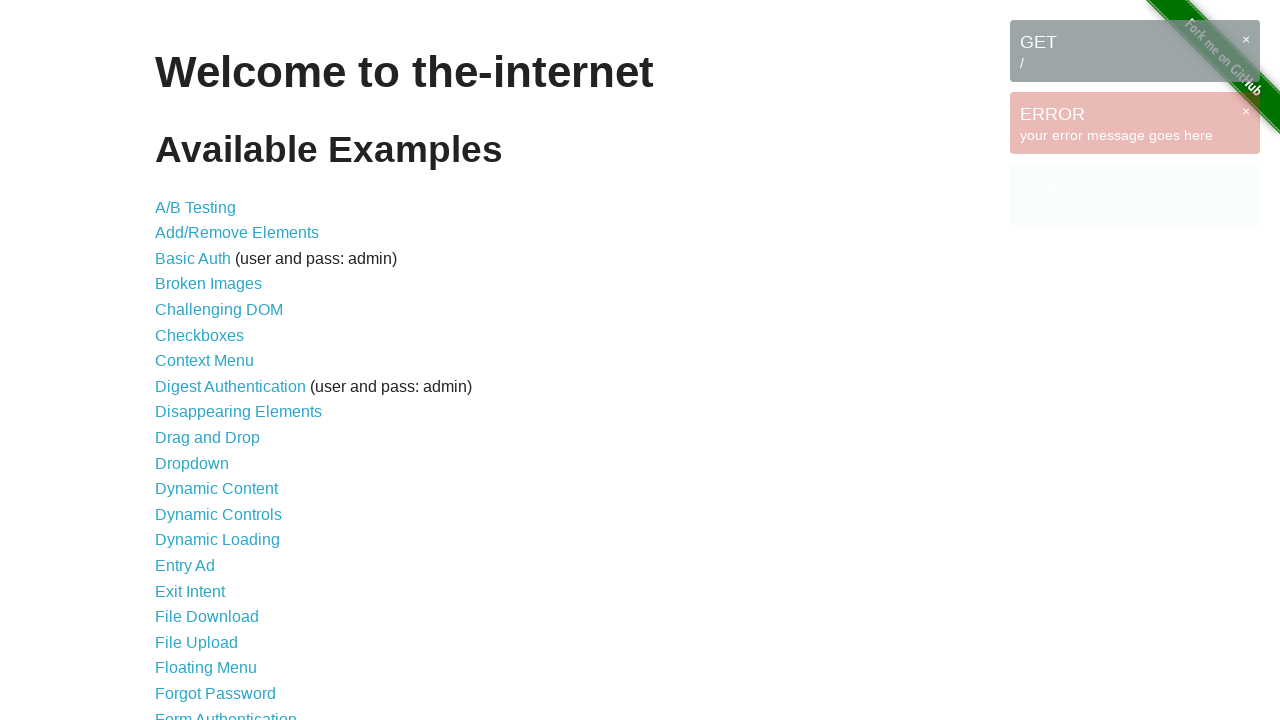

Displayed warning growl notification
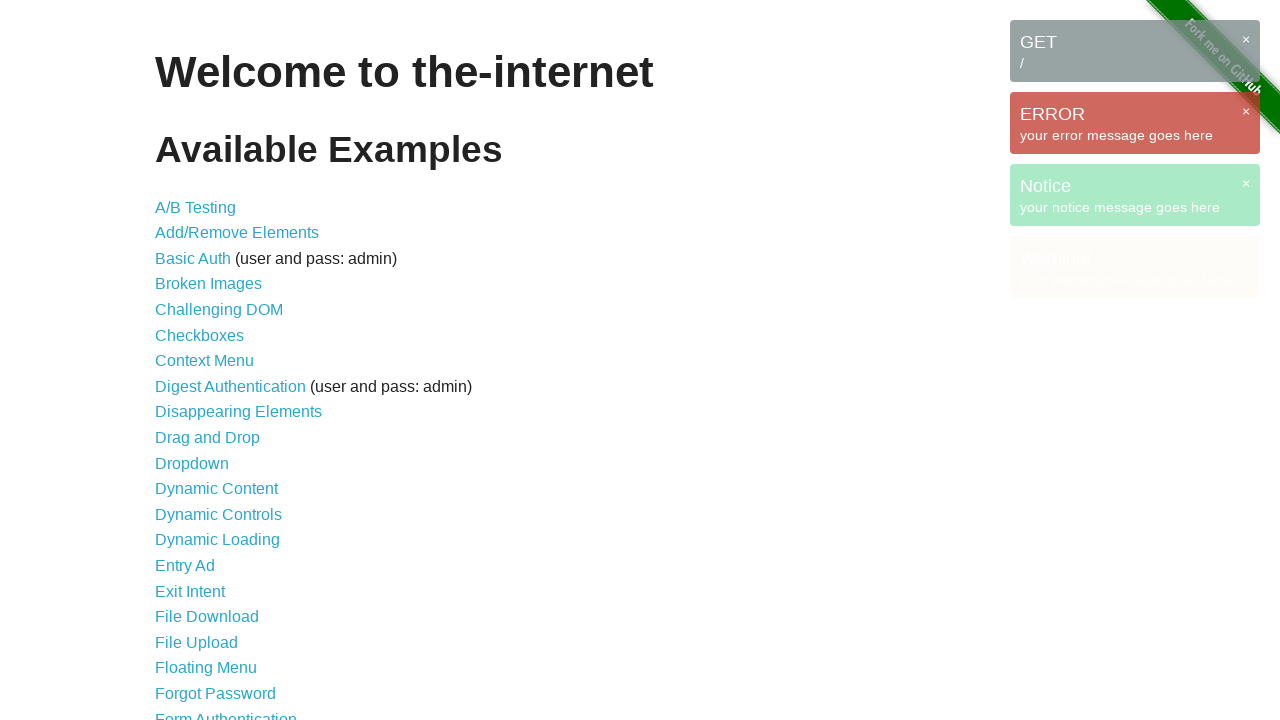

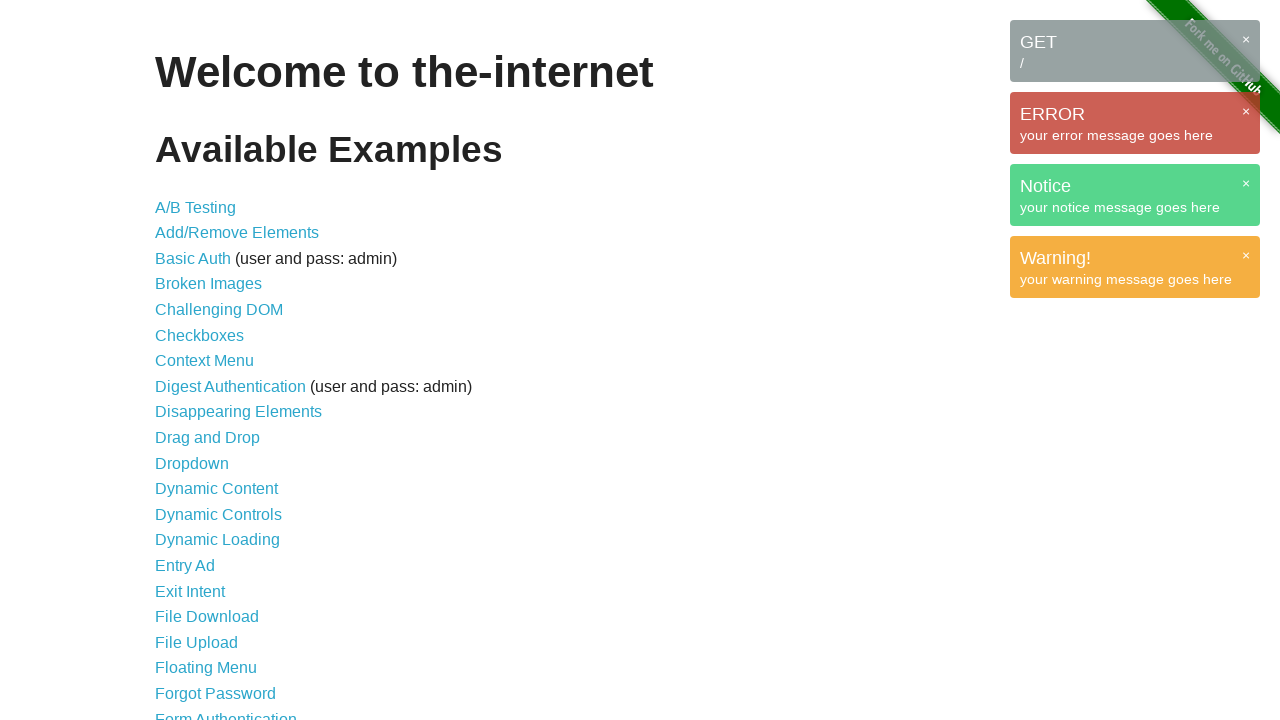